Tests explicit wait functionality by waiting for a link element to become clickable and then clicking it

Starting URL: http://seleniumautomationpractice.blogspot.com/2017/10/waitcommands.html

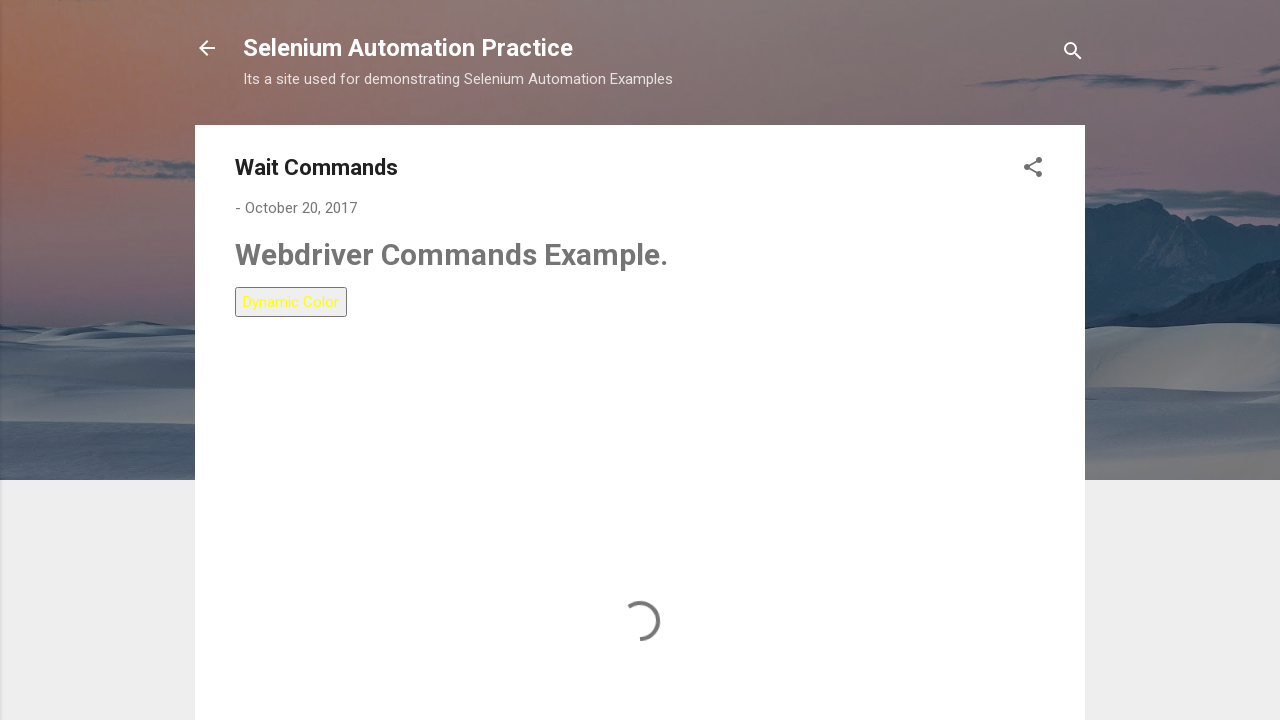

Navigated to wait commands practice page
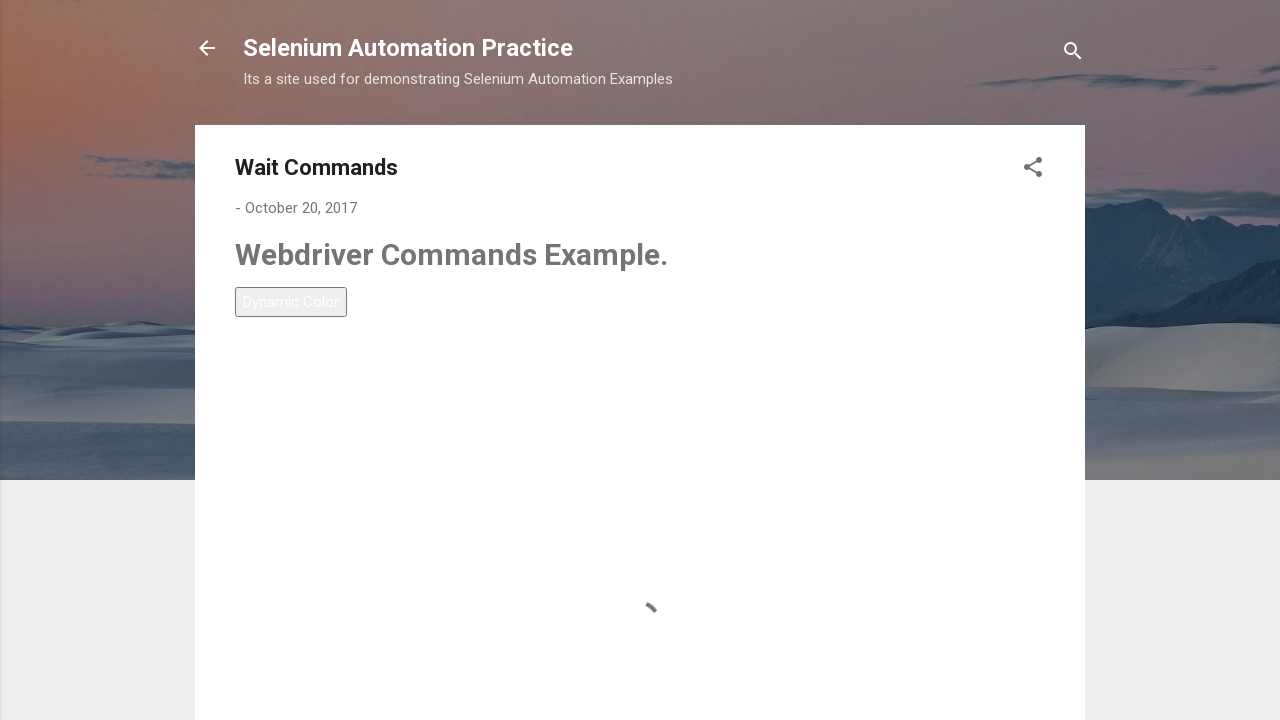

Waited for LinkText-4 link to become visible
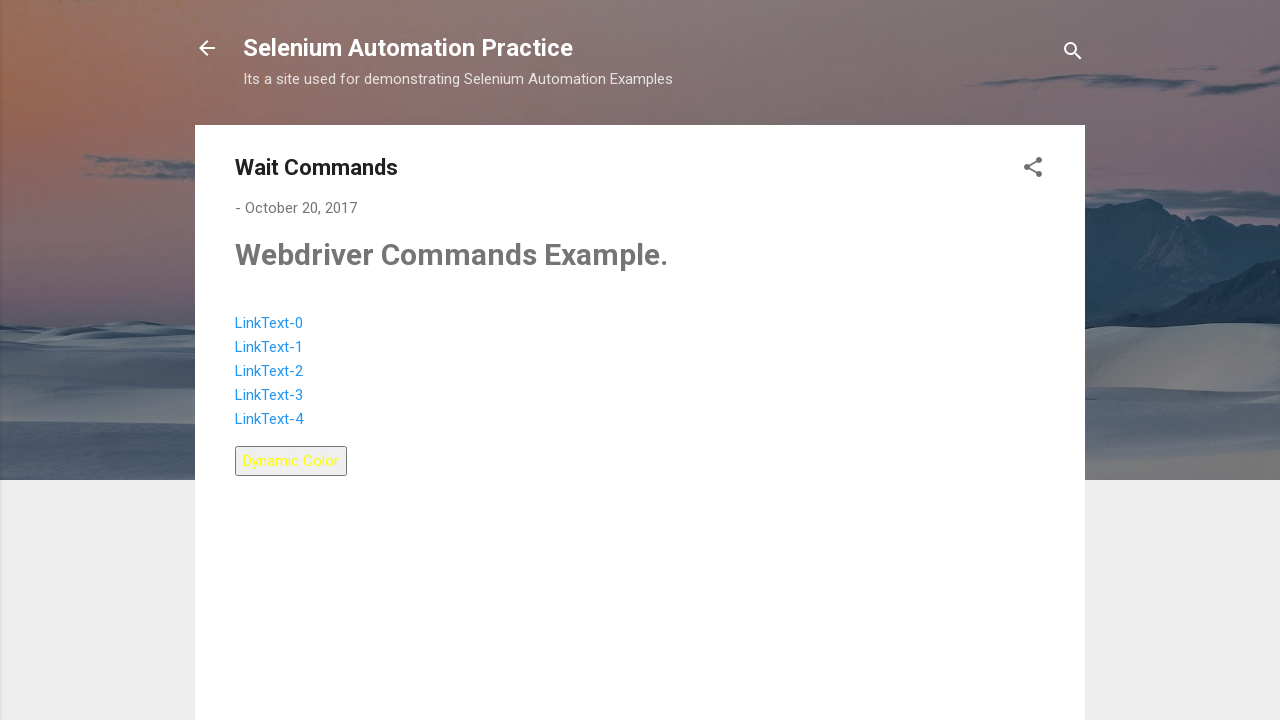

Clicked LinkText-4 link at (269, 419) on a:has-text('LinkText-4')
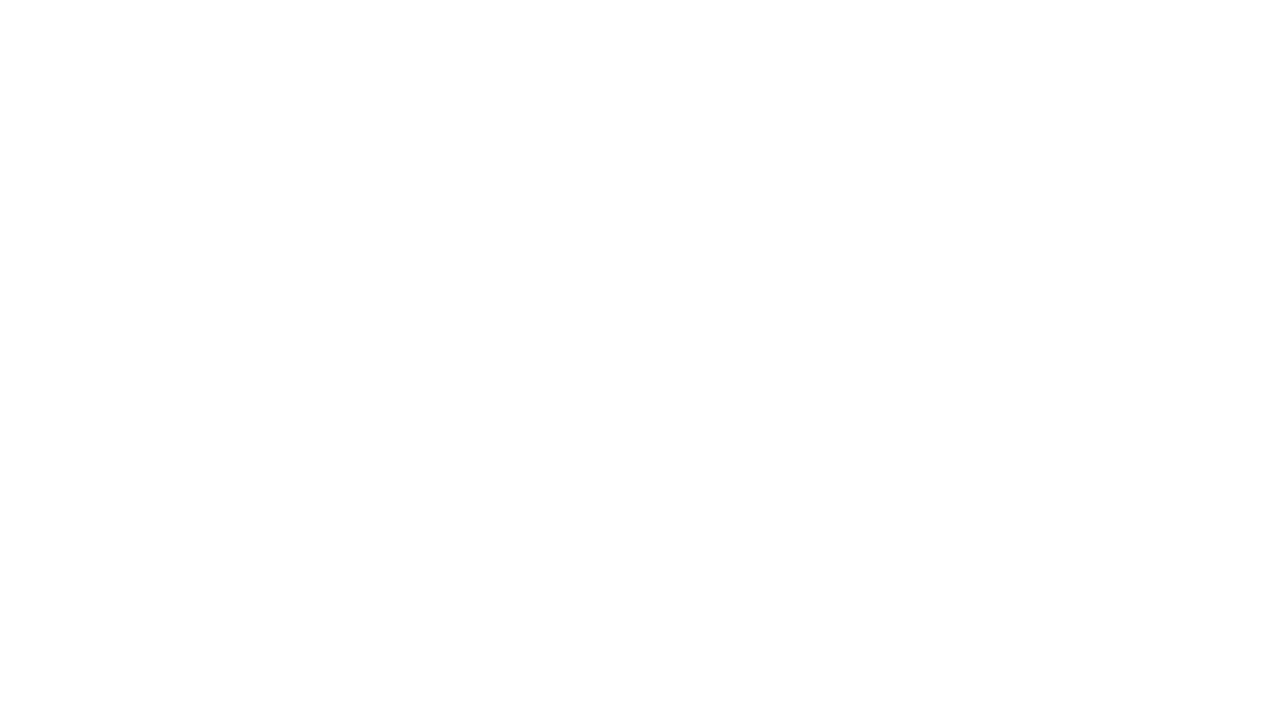

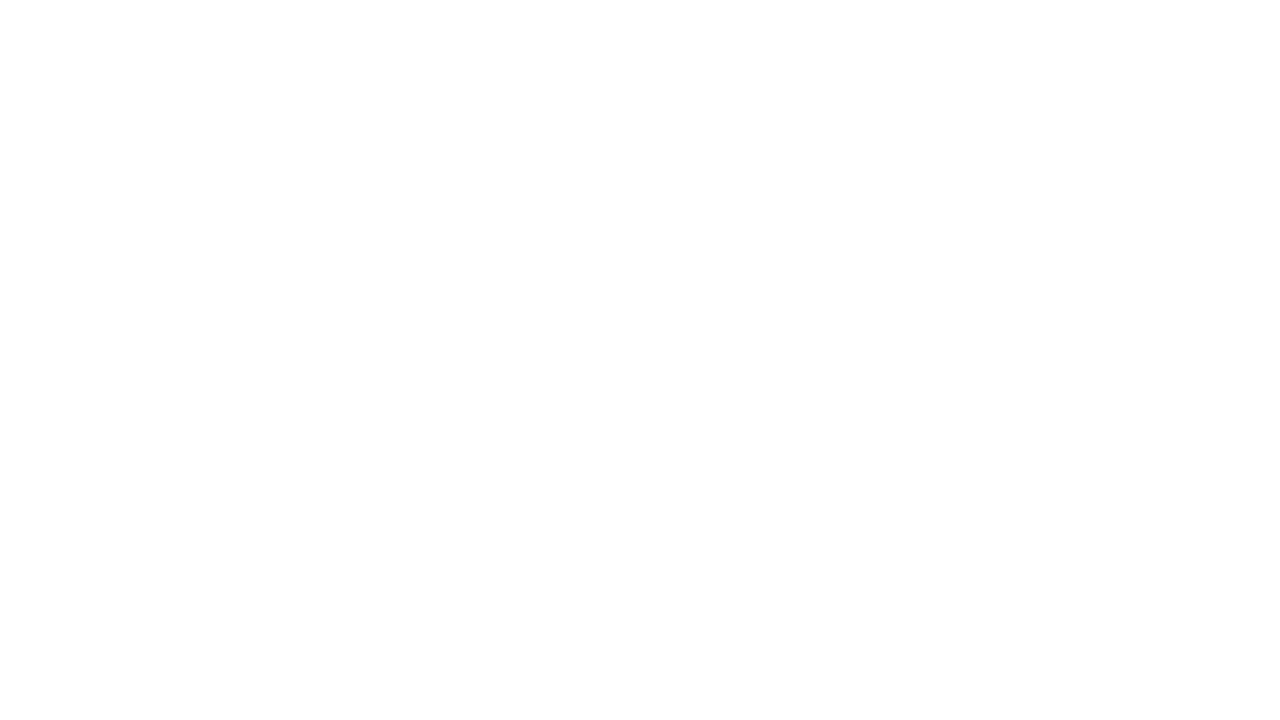